Tests triggering JS Prompt via JavaScript execution and dismissing it

Starting URL: https://the-internet.herokuapp.com/javascript_alerts

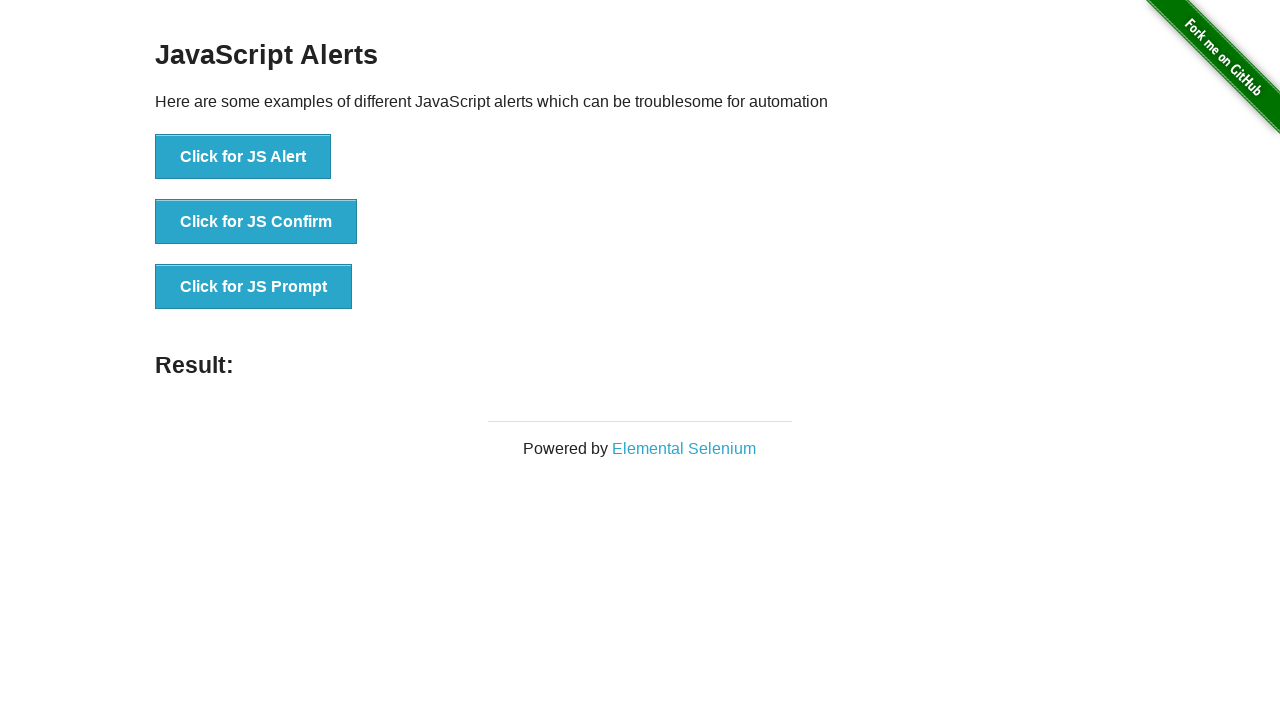

Set up dialog handler to dismiss prompts
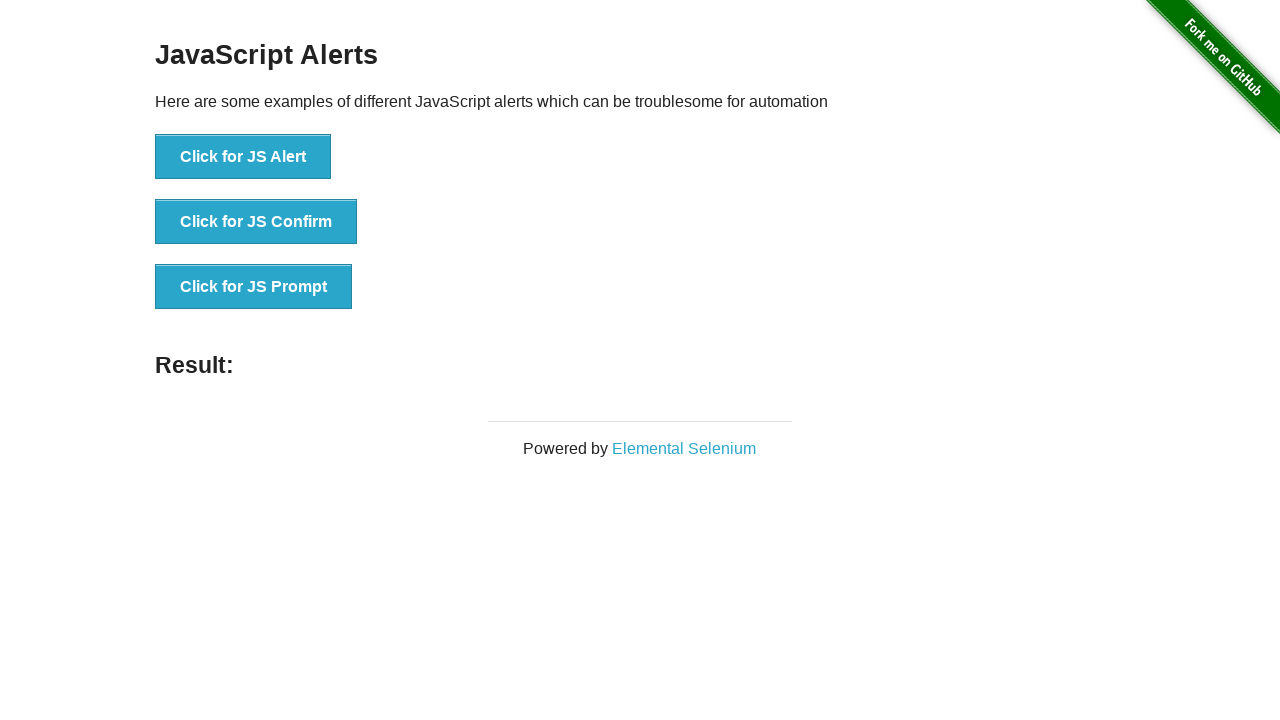

Executed JavaScript to trigger prompt
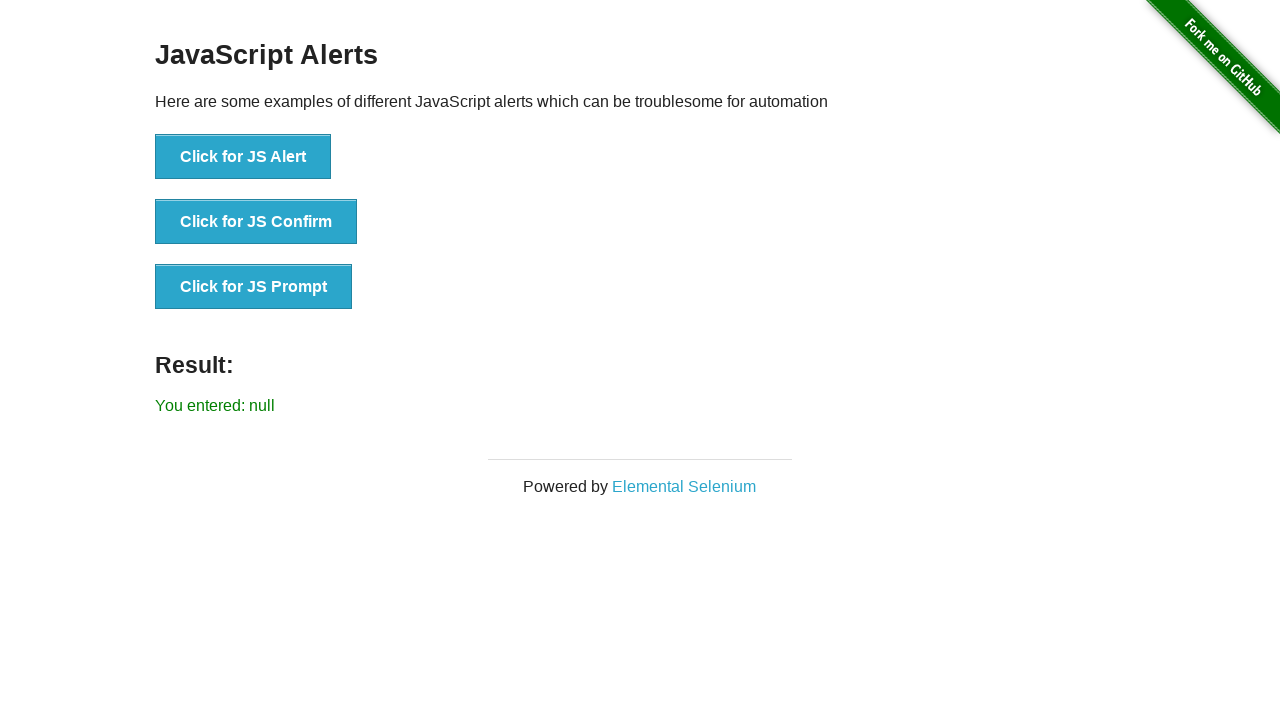

Verified result text shows 'You entered: null'
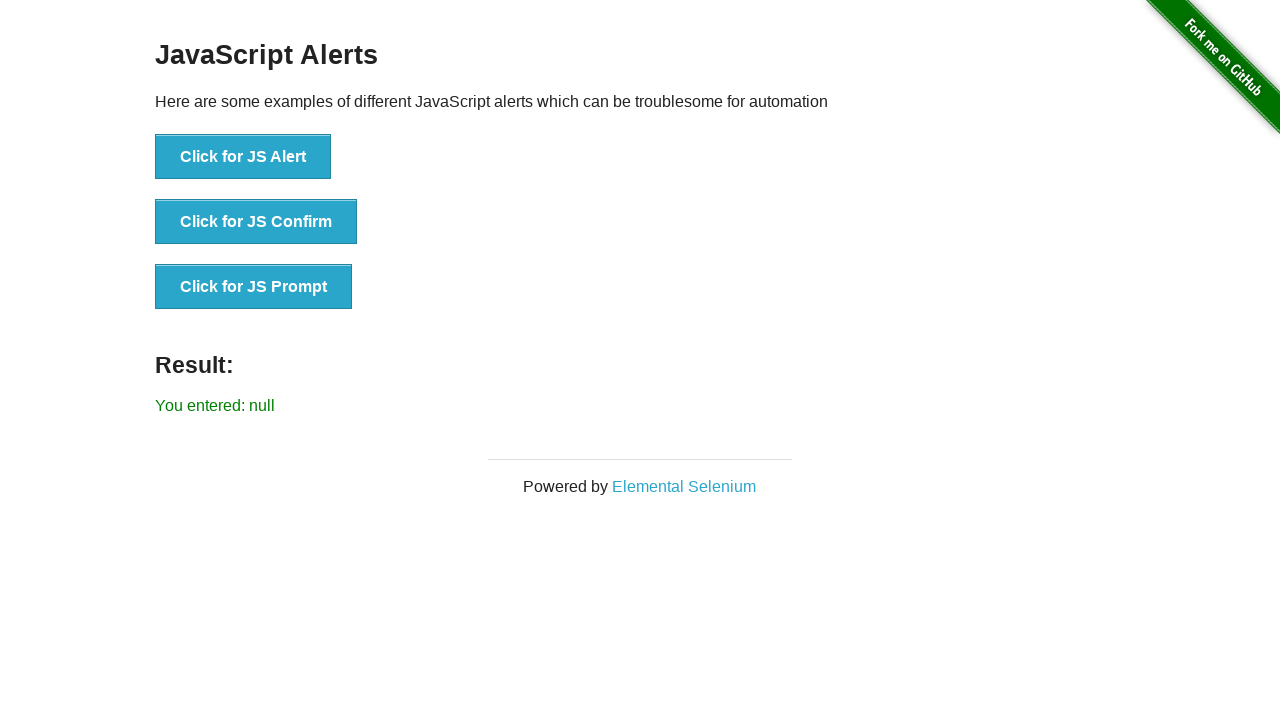

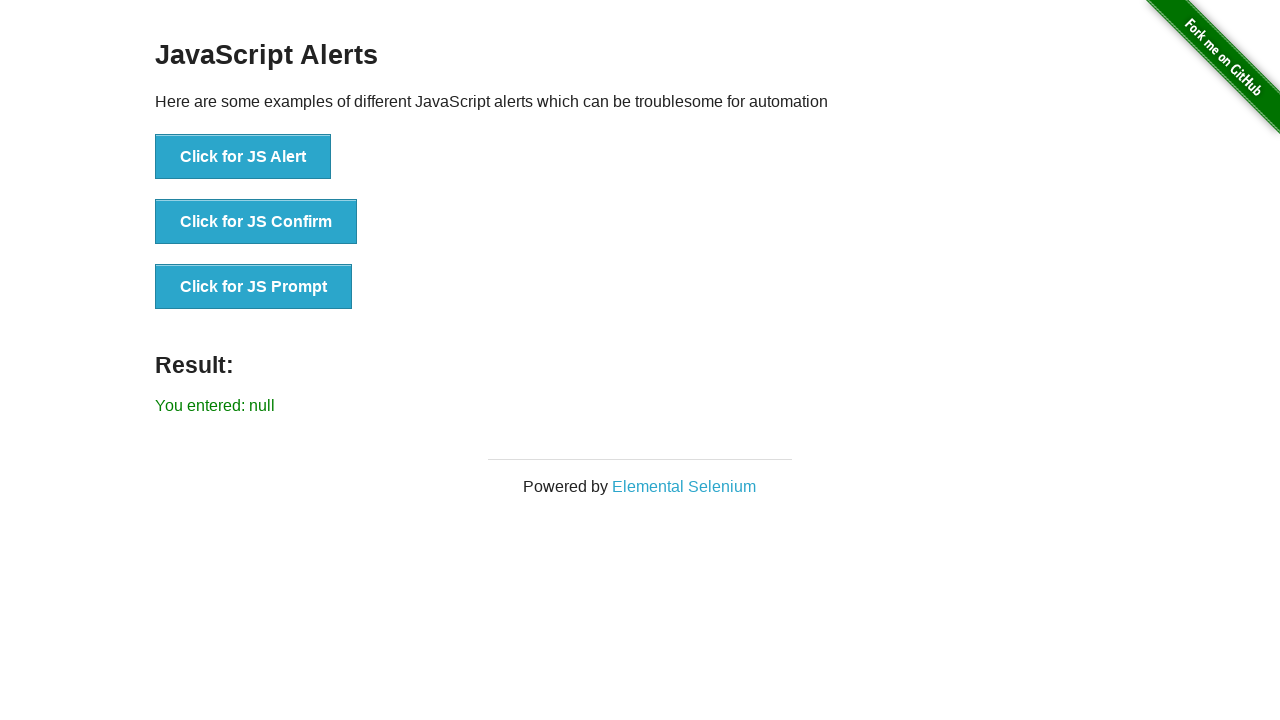